Navigates to example.com and clicks the first link element found on the page

Starting URL: https://example.com/

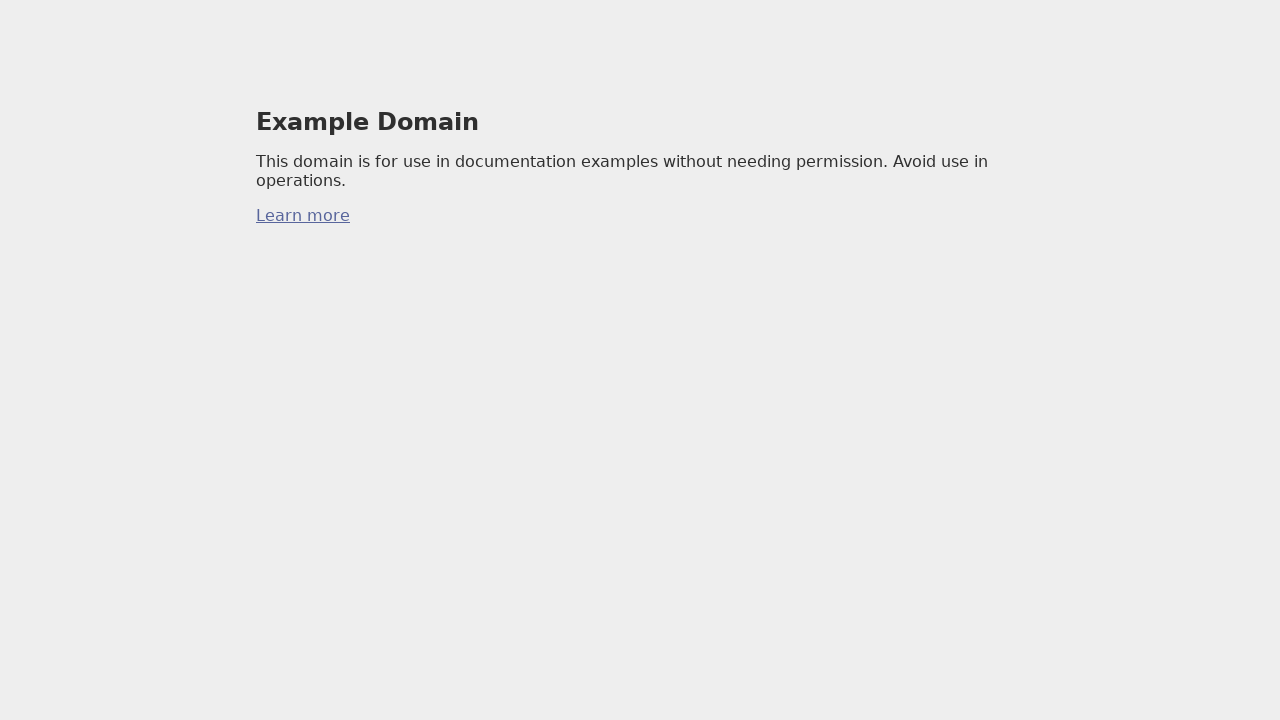

Navigated to https://example.com/
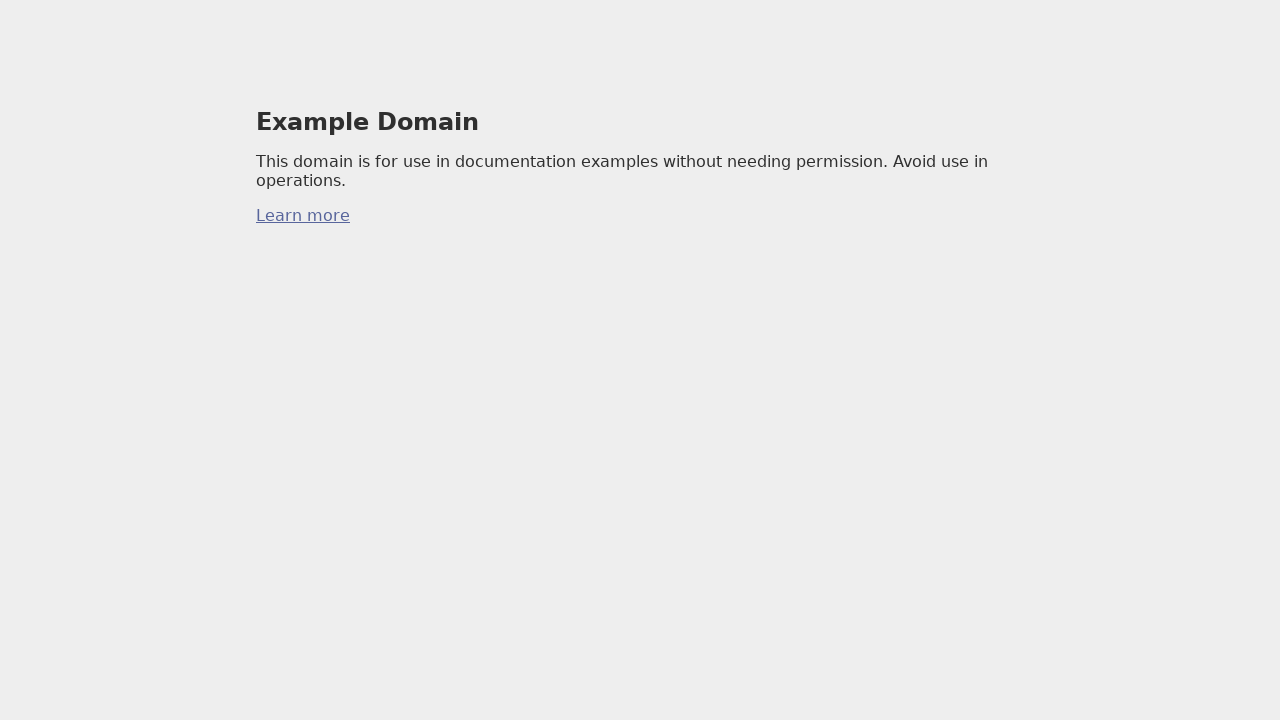

First link element became visible
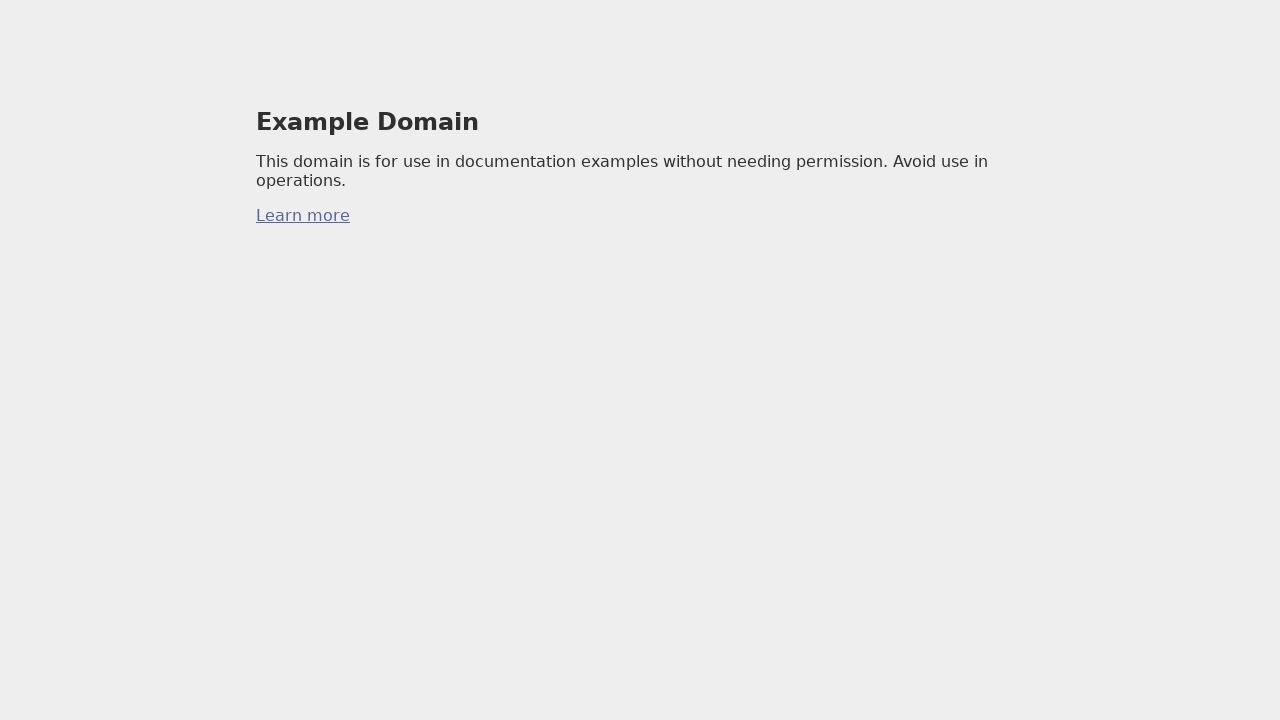

Clicked the first link element on the page at (303, 216) on a
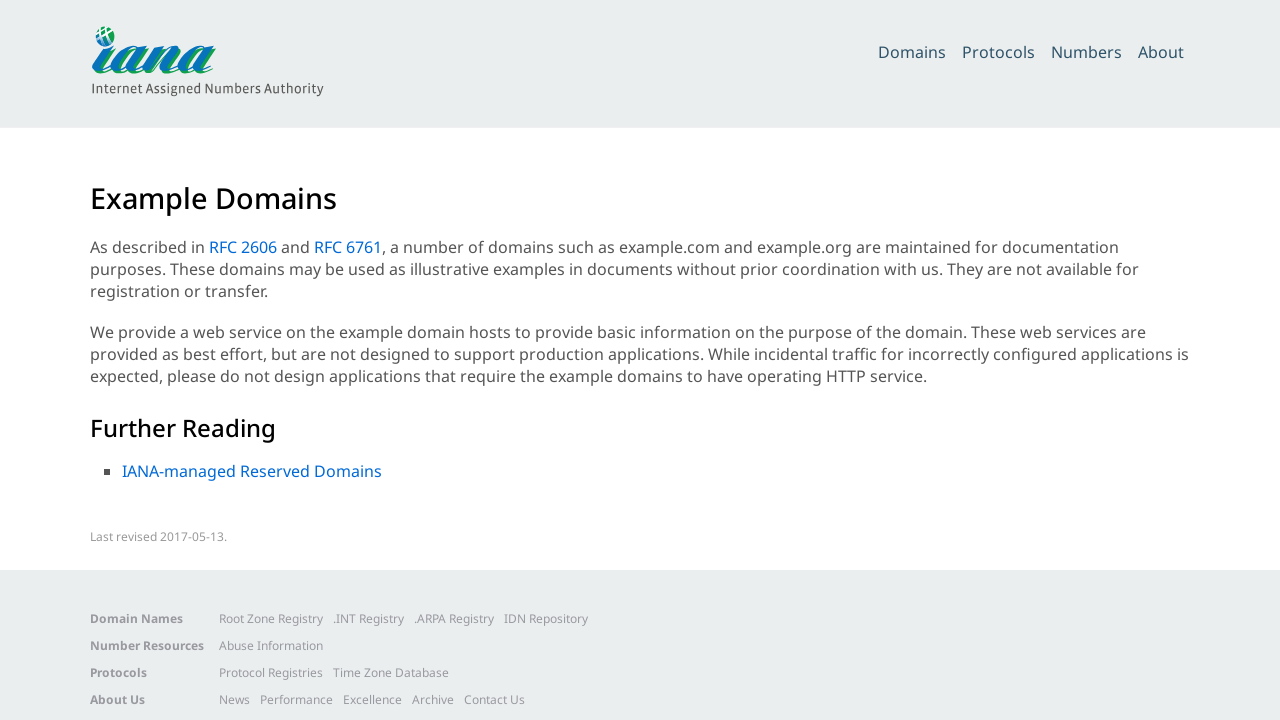

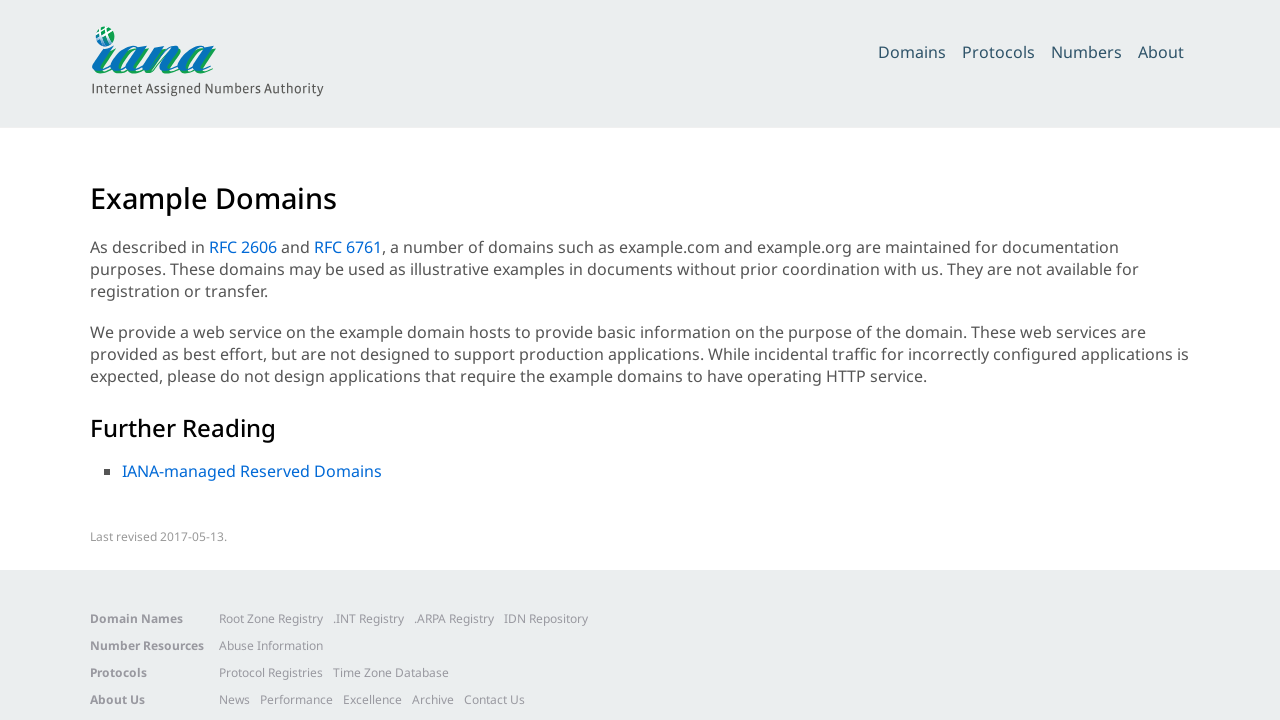